Tests the Contact Us functionality by clicking the contact us button and verifying that the expected message "Let's connect and get your questions answered" is displayed

Starting URL: https://voltmoney.in/check-loan-eligibility-against-mutual-funds

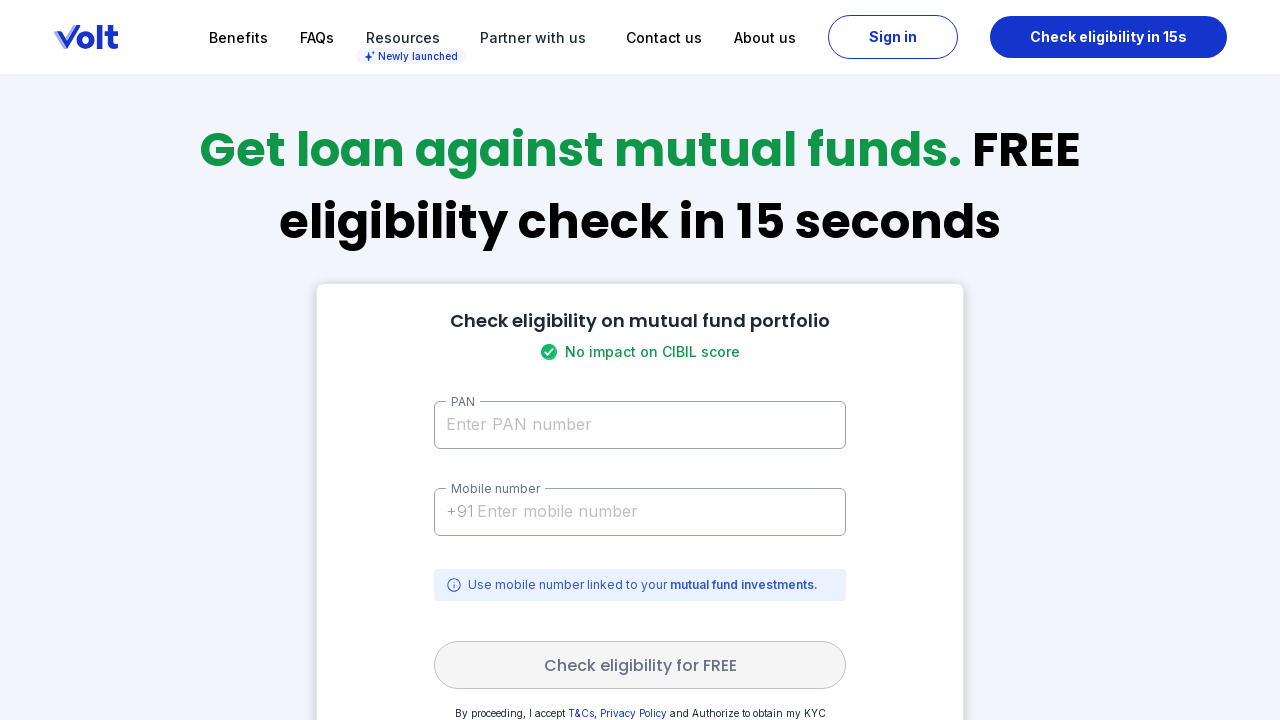

Navigated to Volt Money loan eligibility page
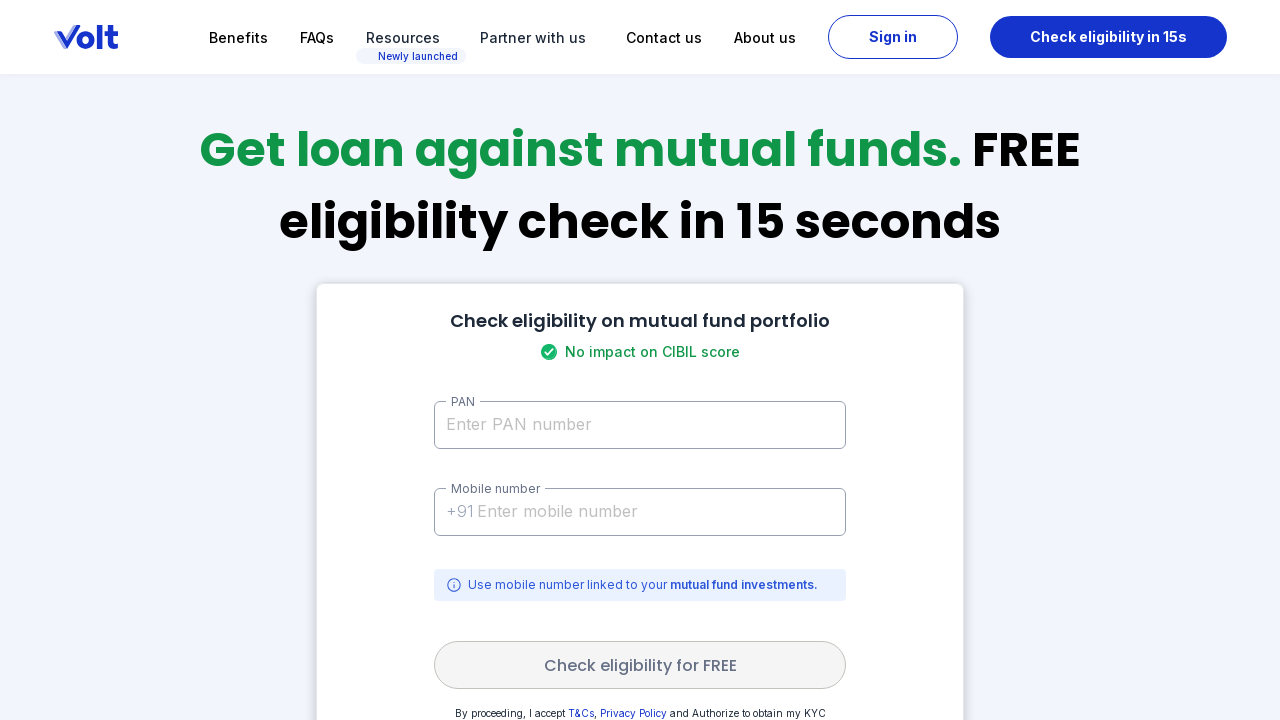

Clicked Contact Us button at (664, 37) on text=Contact Us
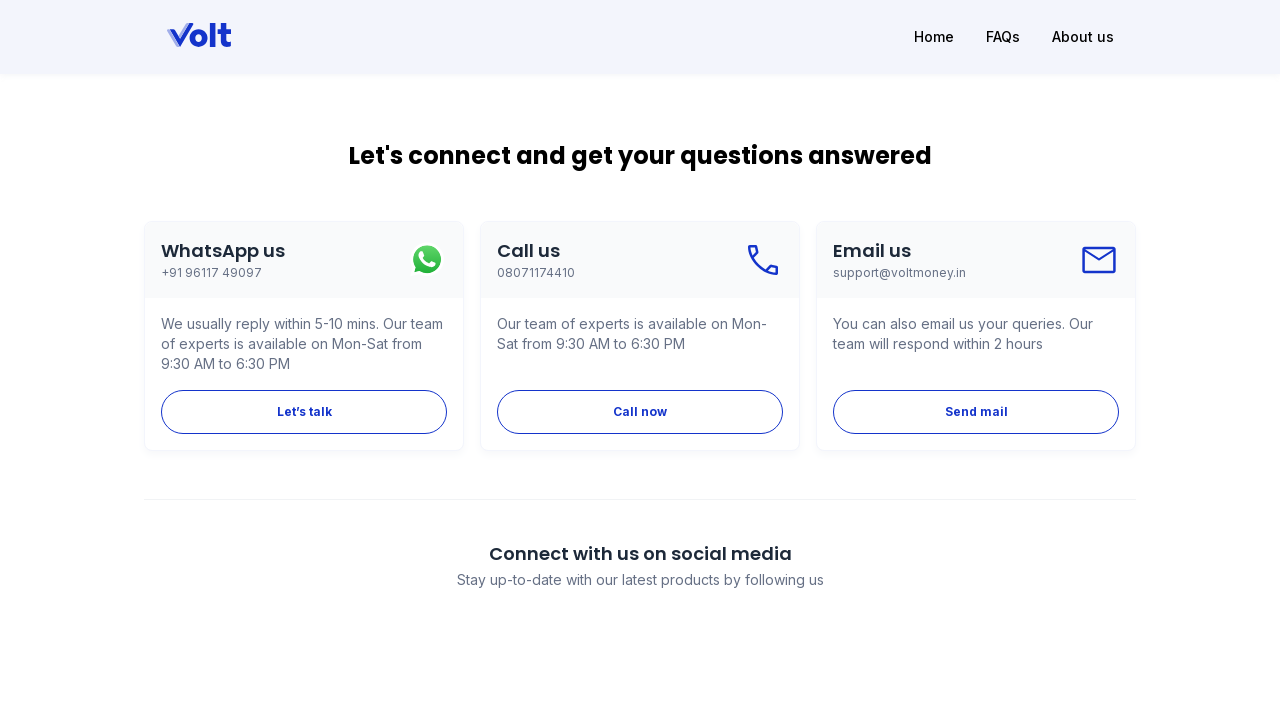

Contact Us message element loaded
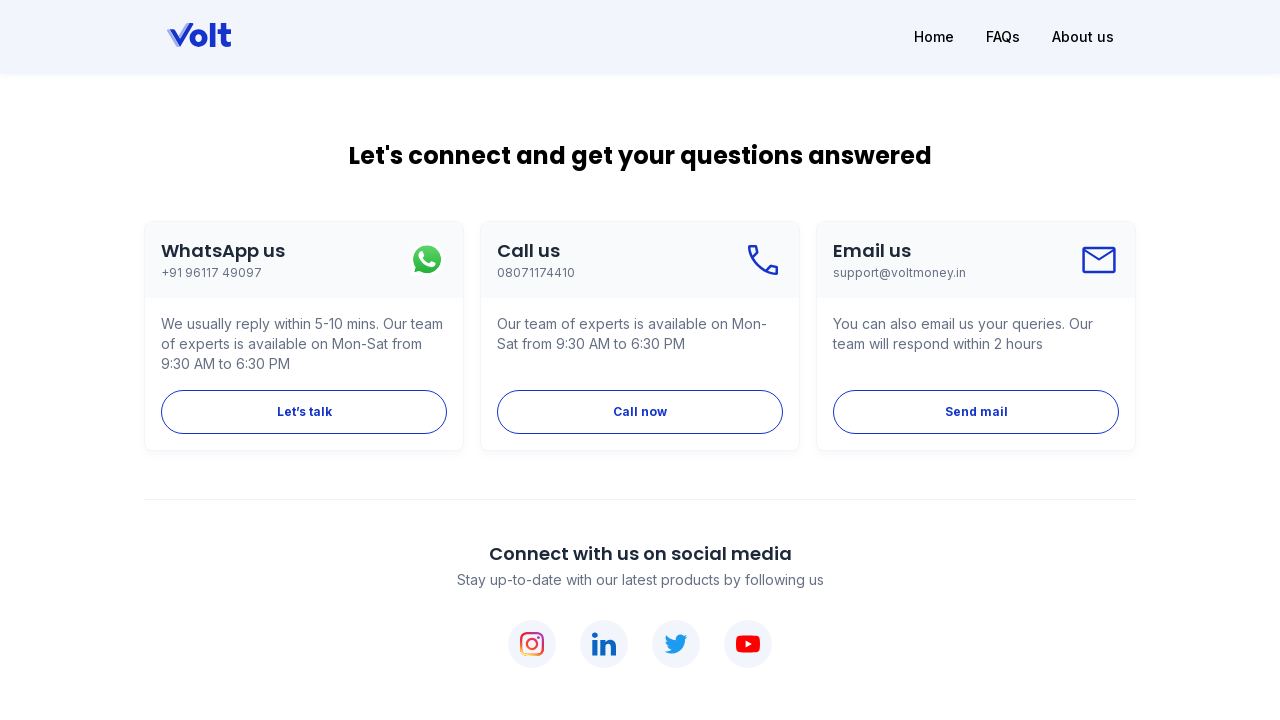

Verified that 'Let's connect and get your questions answered' message is visible
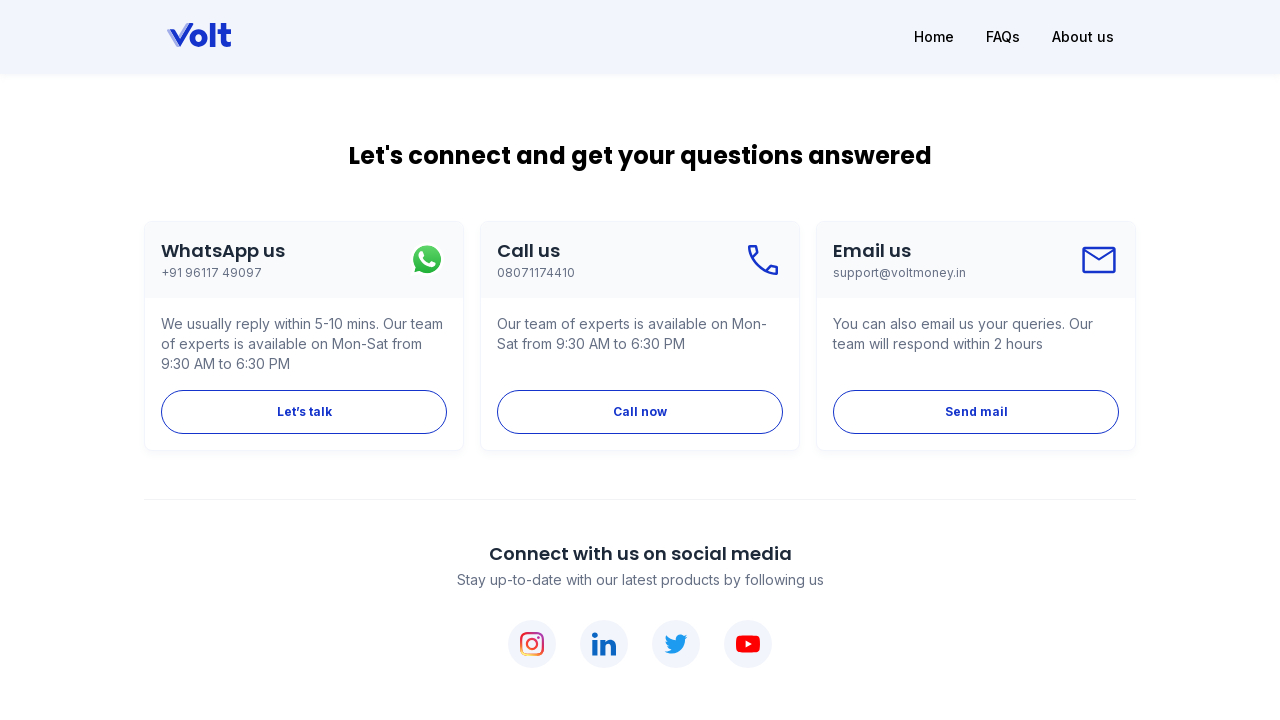

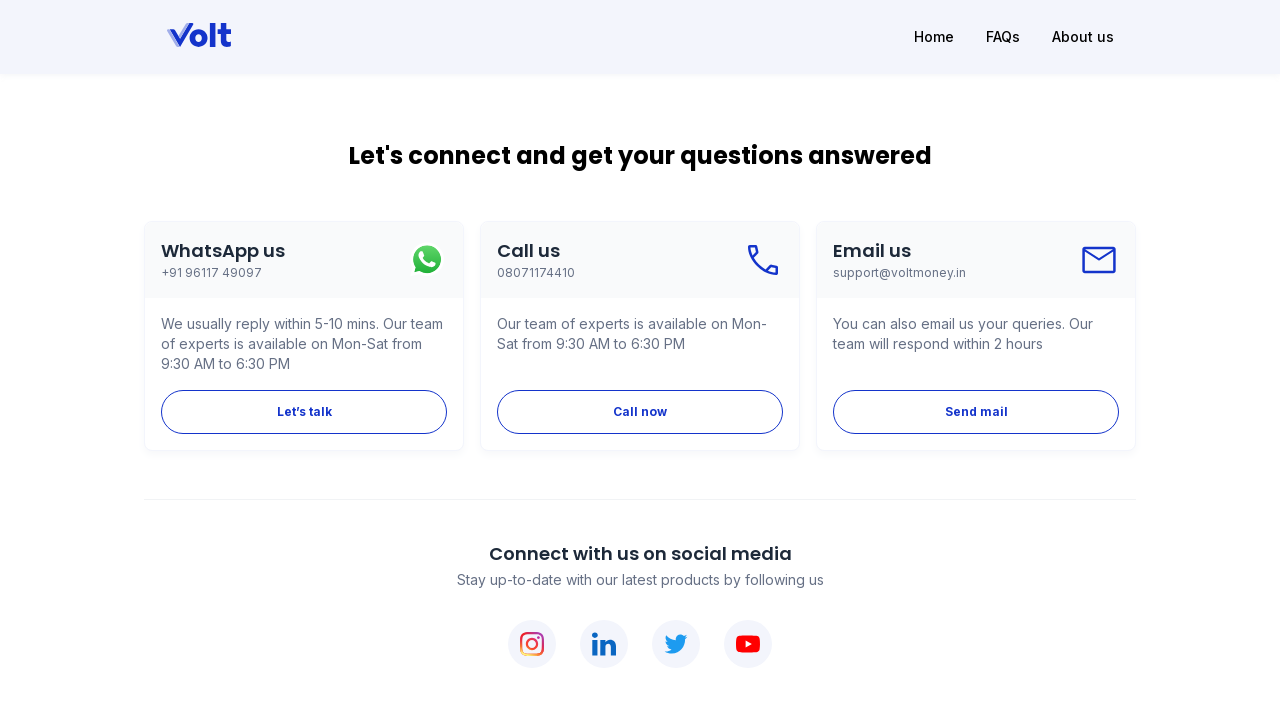